Navigates to the letcode.in homepage and takes a full page screenshot for visual verification

Starting URL: https://letcode.in/

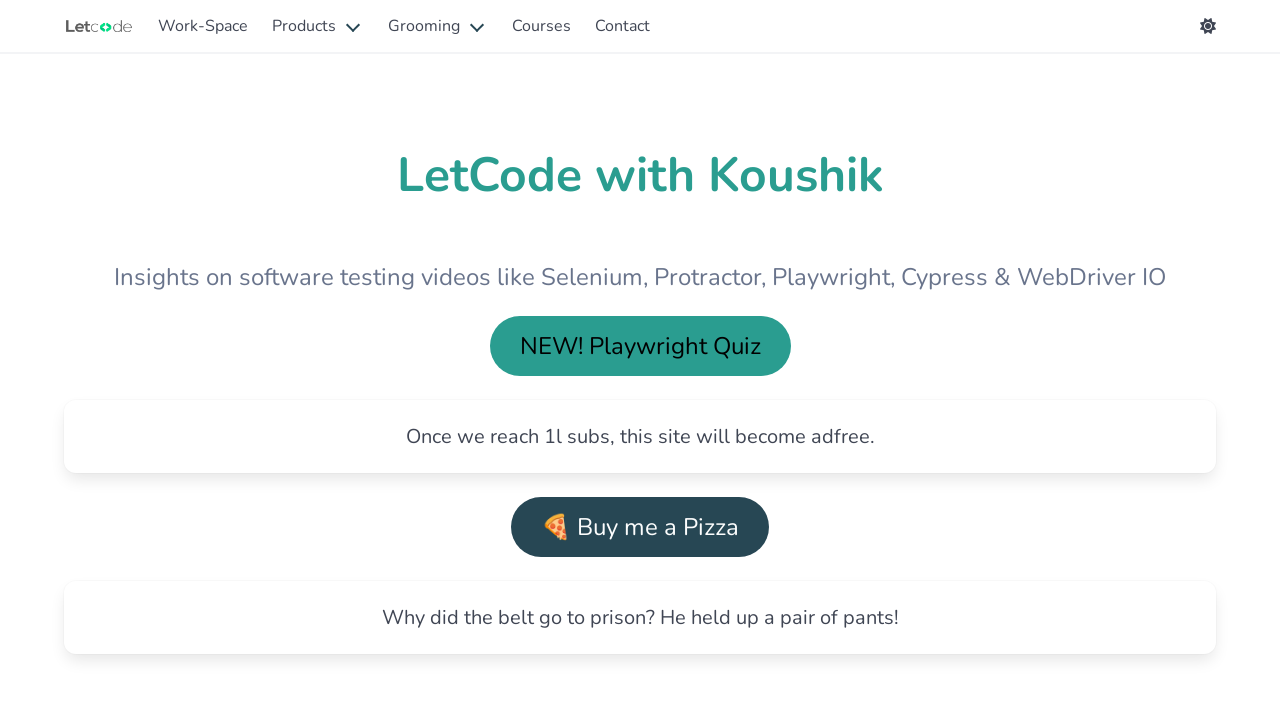

Navigated to letcode.in homepage
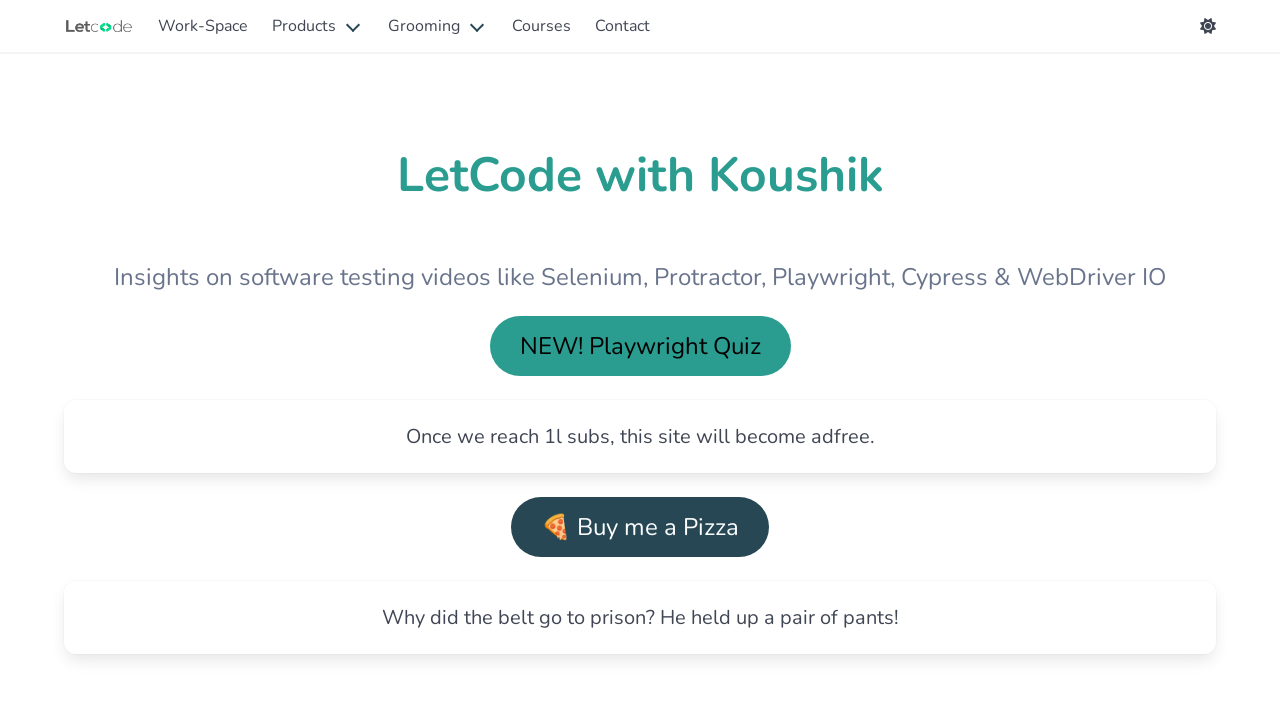

Took full page screenshot for visual verification
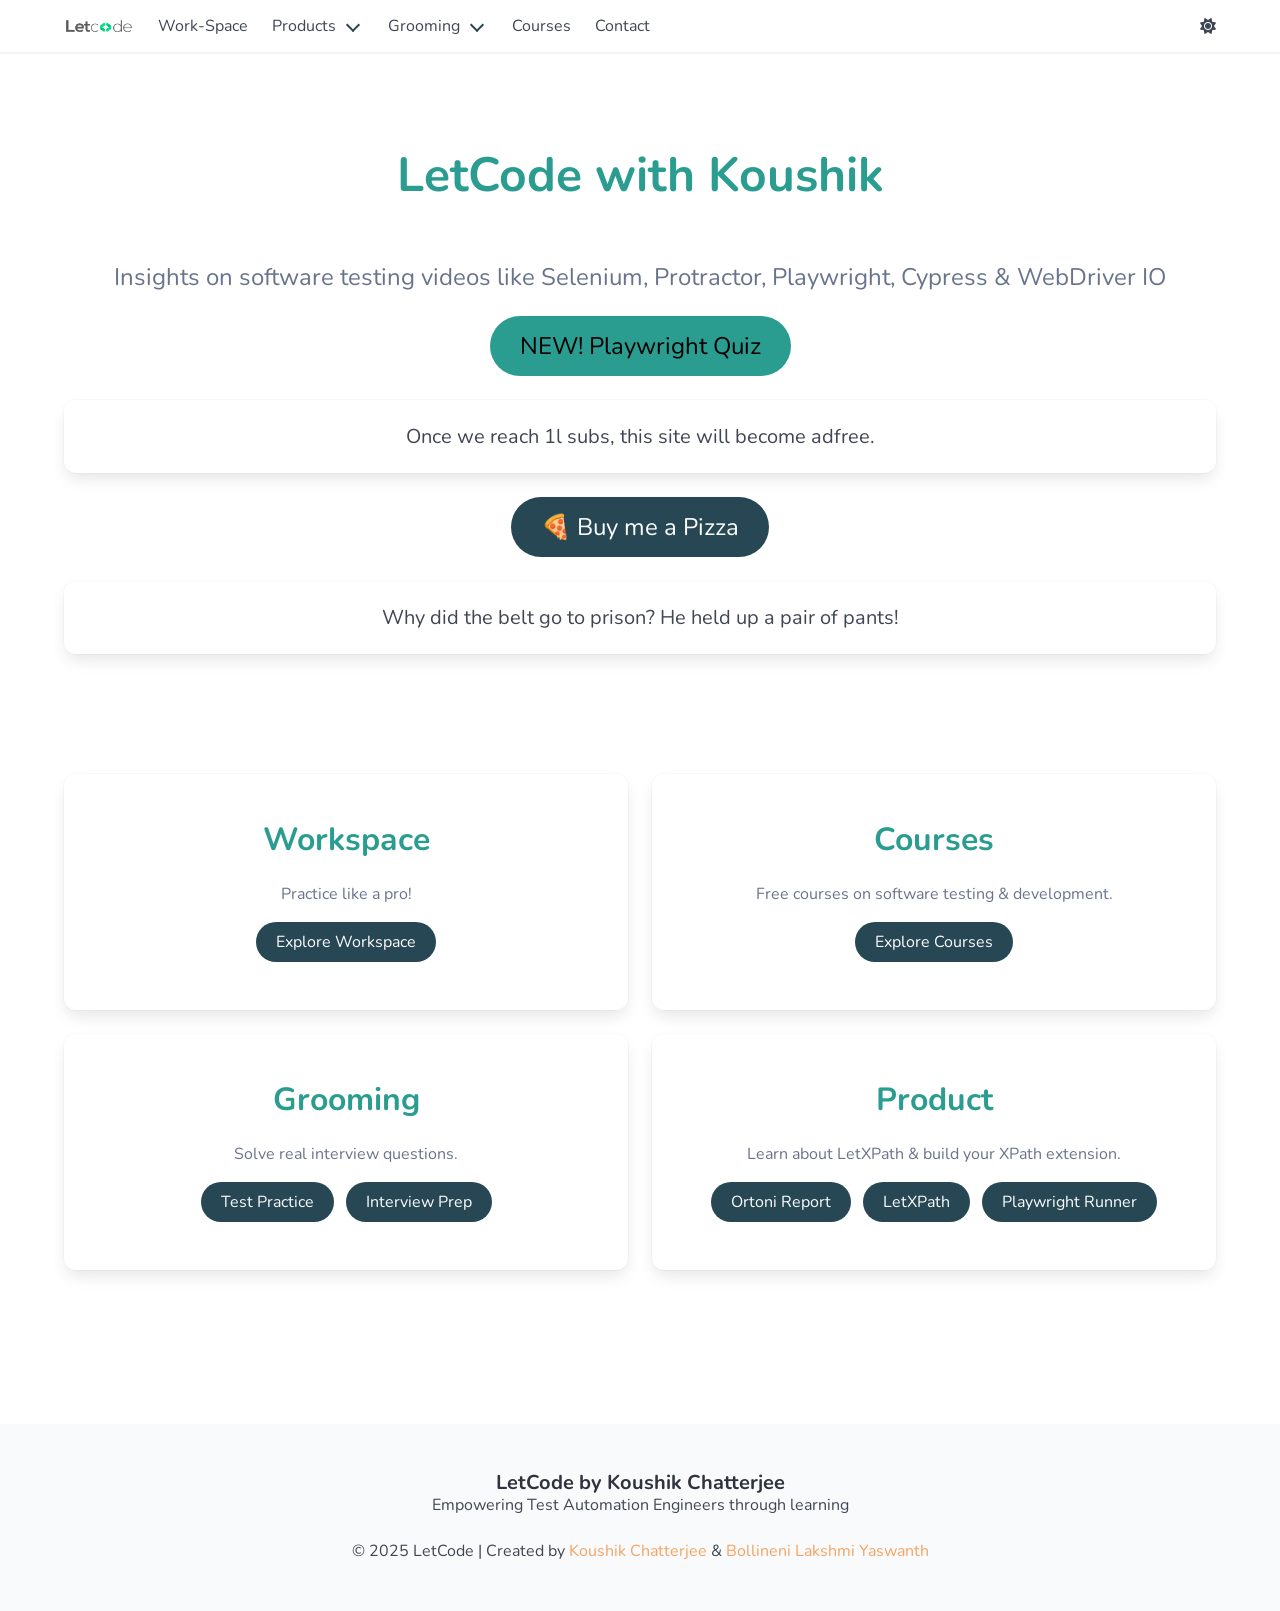

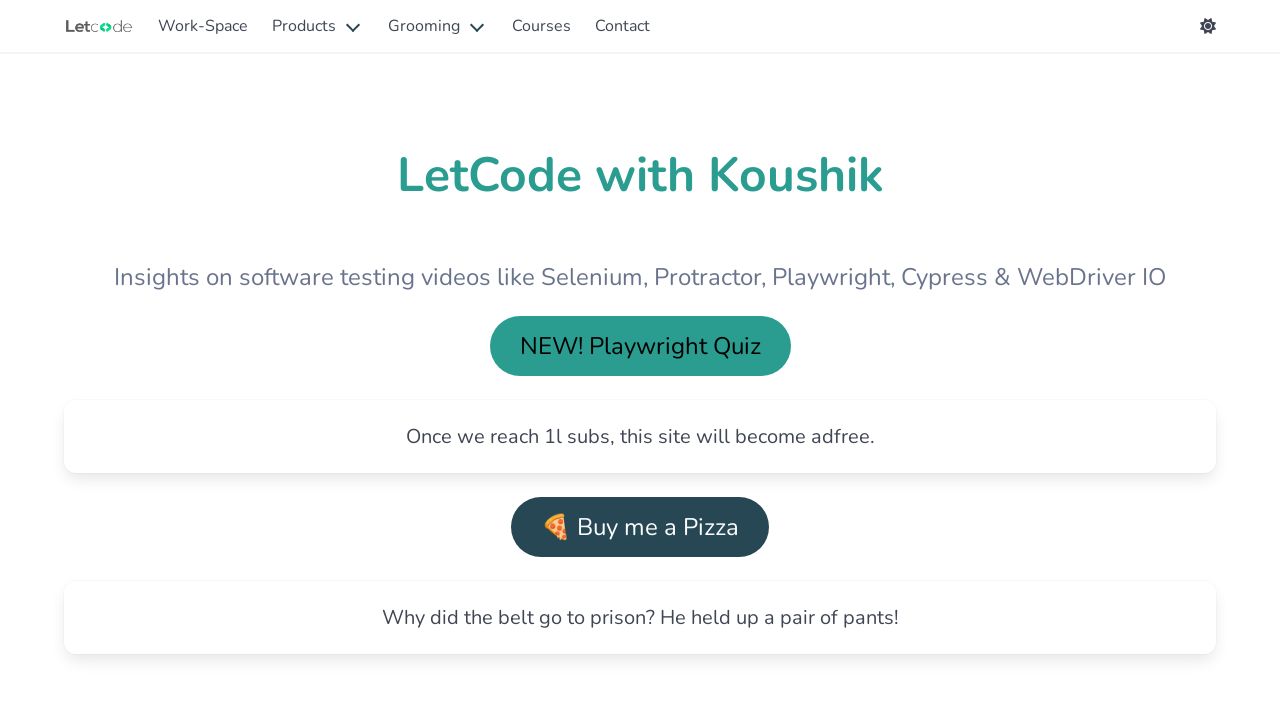